Tests switching to a new window opened by clicking a link and then switching back to the parent window

Starting URL: https://the-internet.herokuapp.com/windows

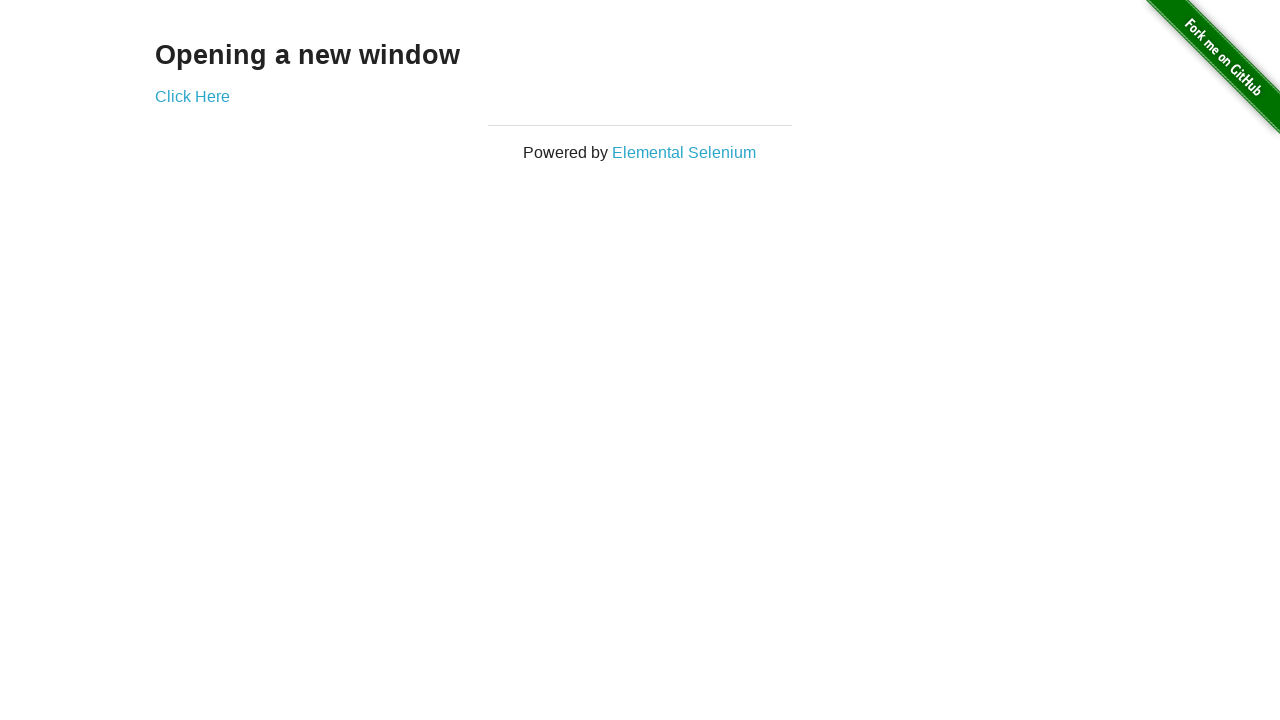

Clicked 'Click Here' link to open new window at (192, 96) on xpath=//a[contains(text(),'Click Here')]
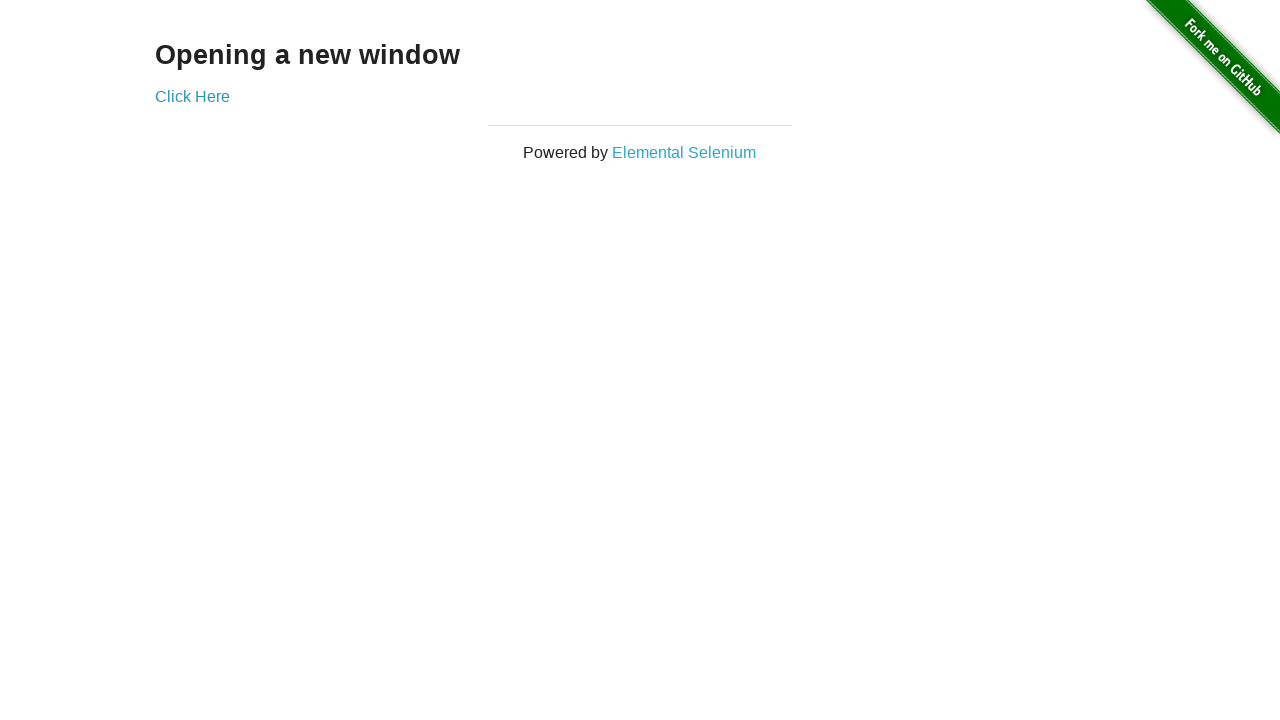

New window loaded and 'New Window' heading appeared
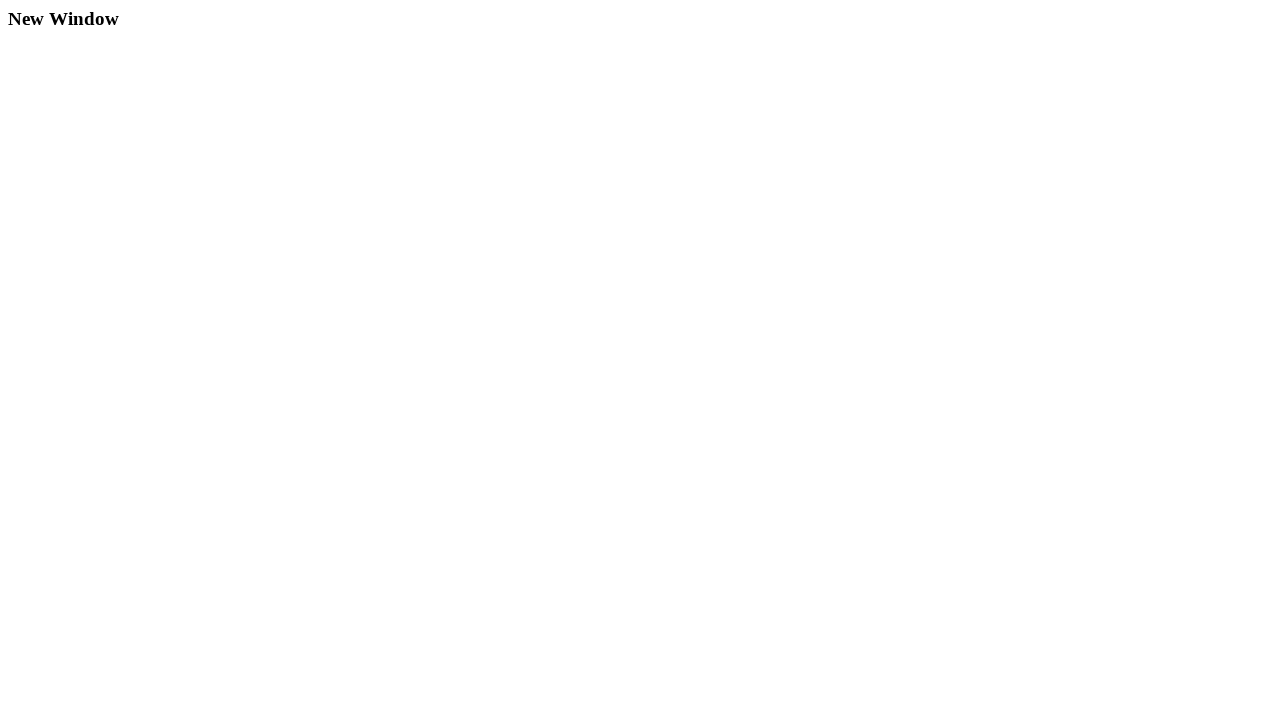

Verified 'New Window' heading is visible in new window
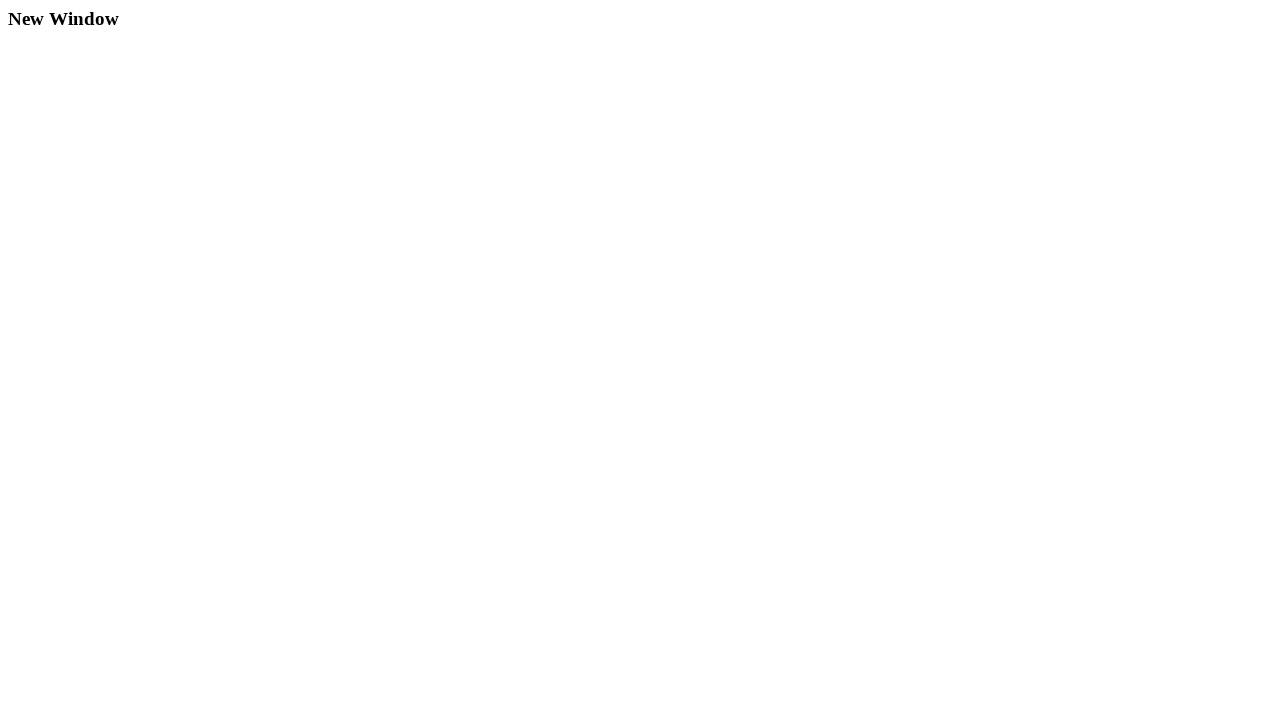

Closed the new window
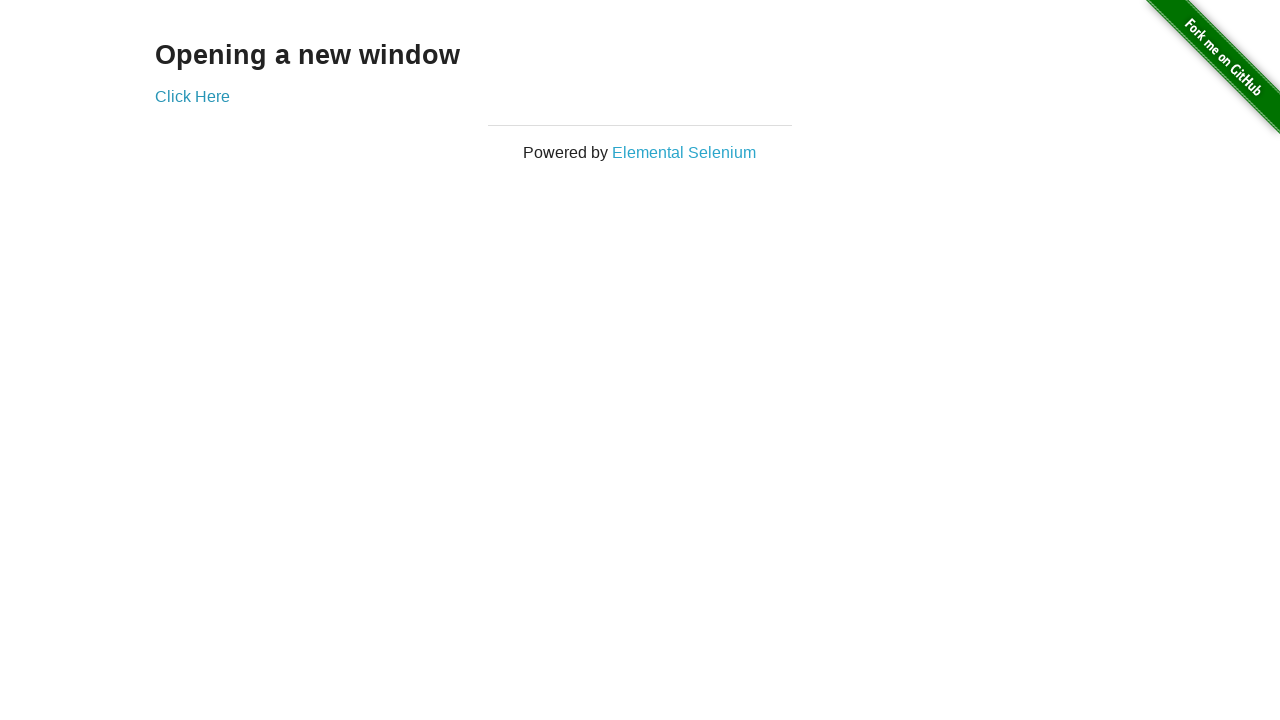

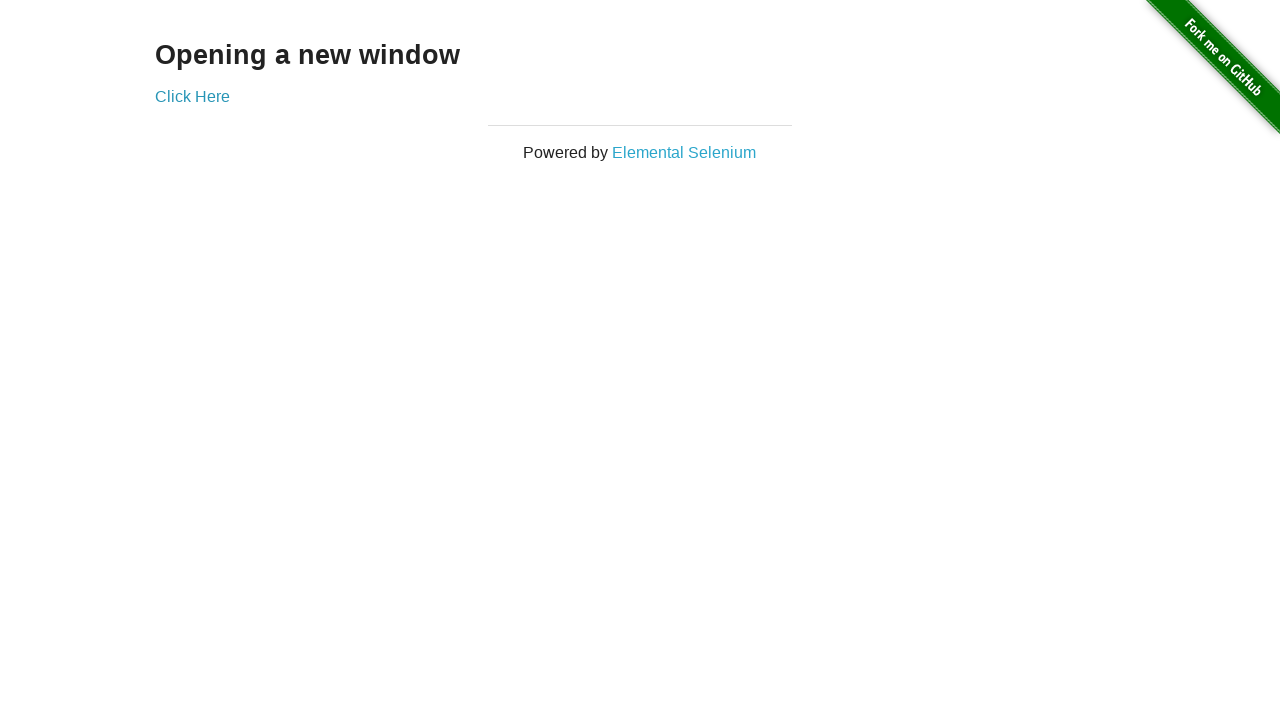